Tests JavaScript alert handling by clicking a button that triggers a simple alert and then accepting it

Starting URL: https://demoqa.com/alerts

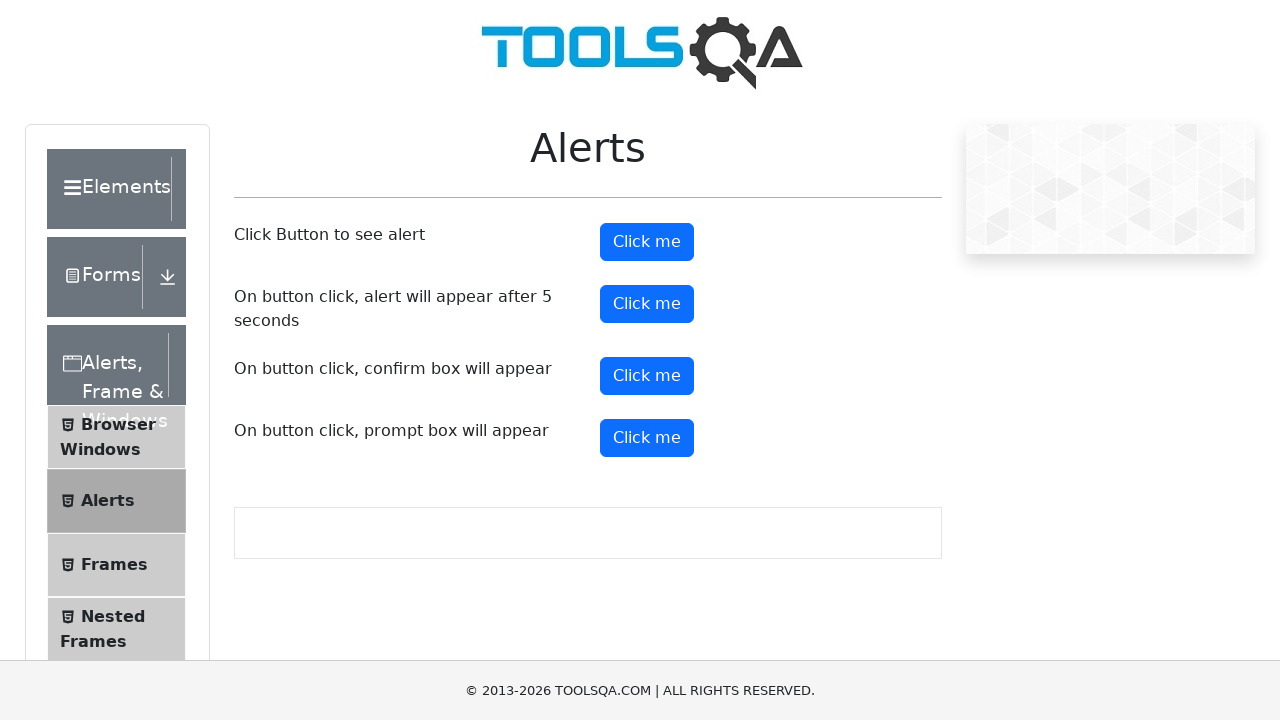

Set up dialog handler to automatically accept alerts
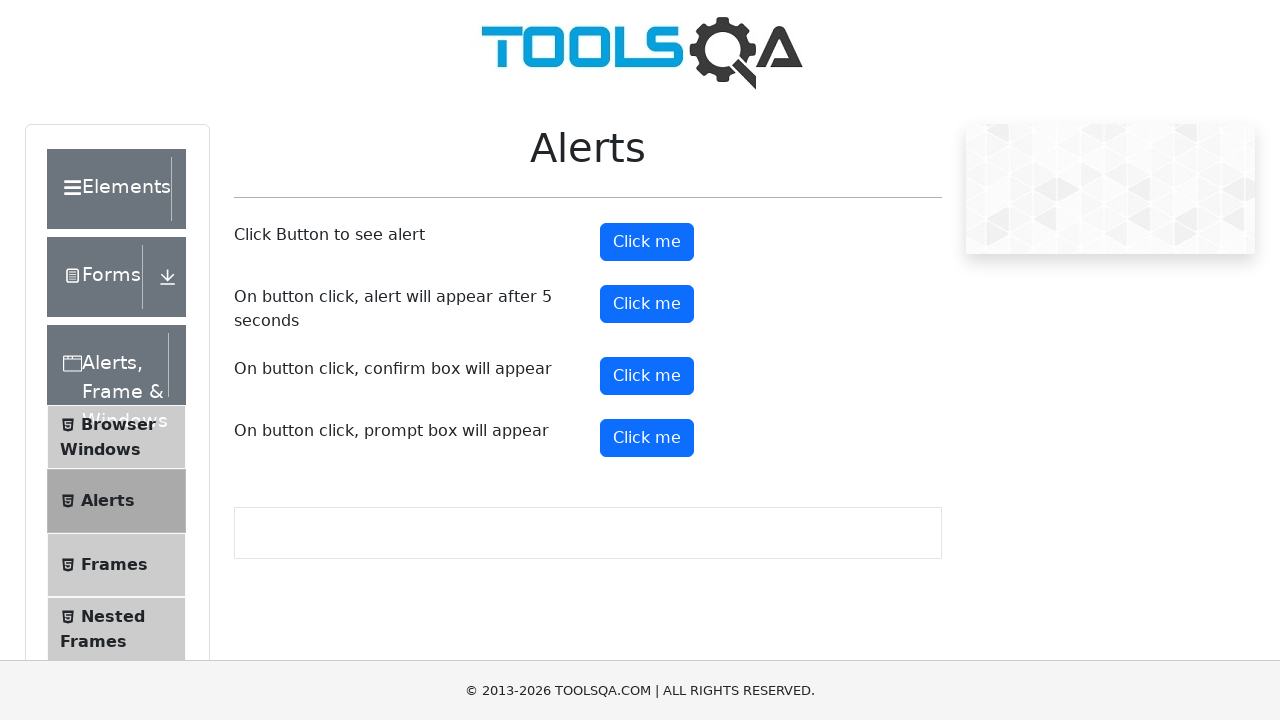

Clicked alert button to trigger JavaScript alert at (647, 242) on #alertButton
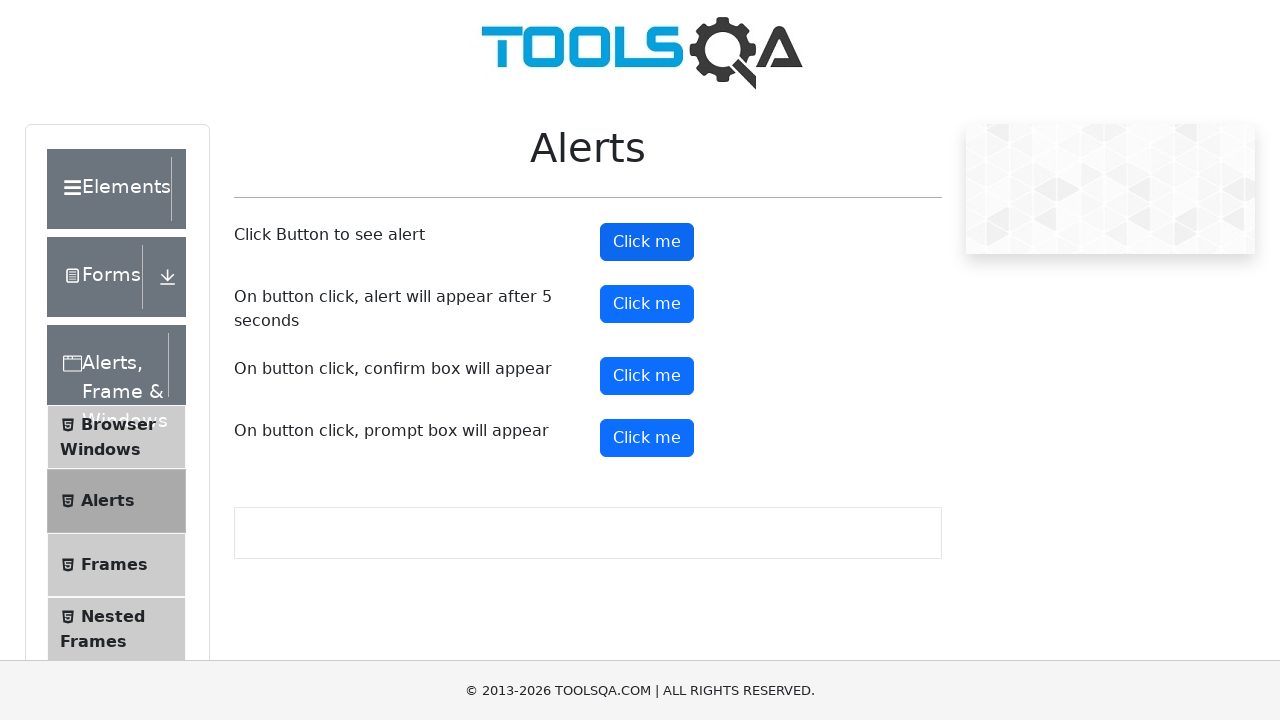

Waited for alert dialog to be processed
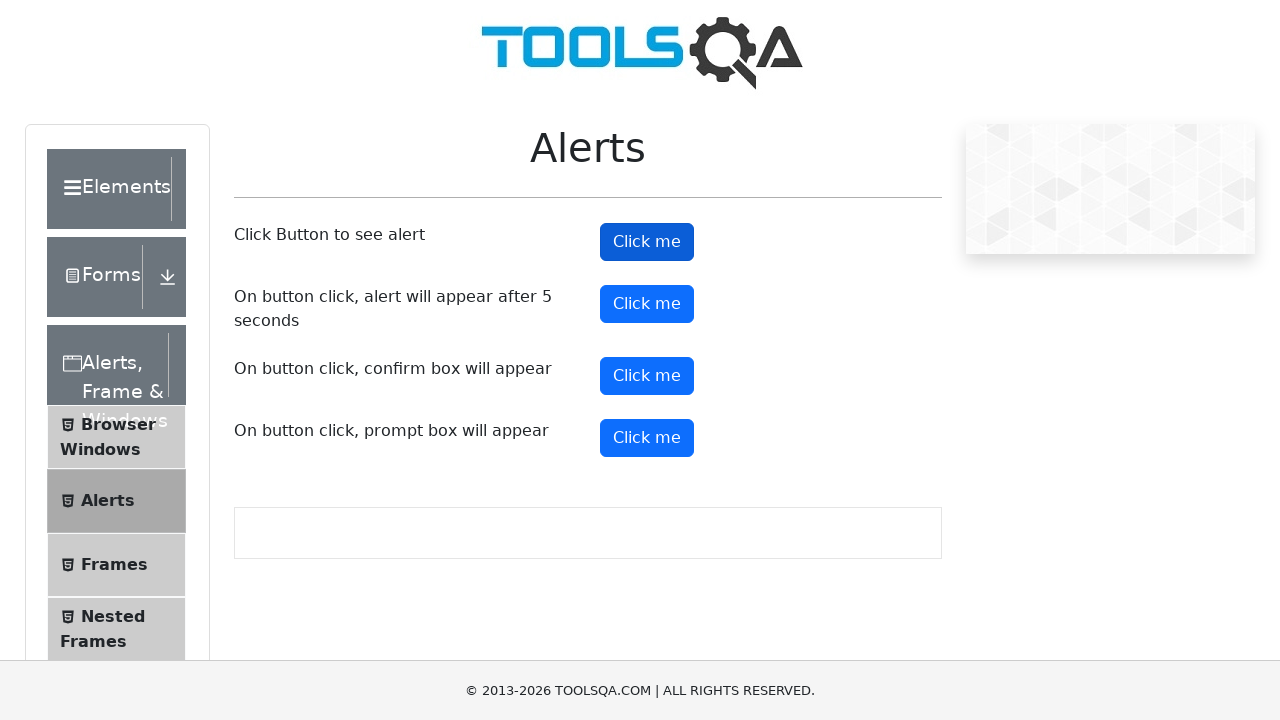

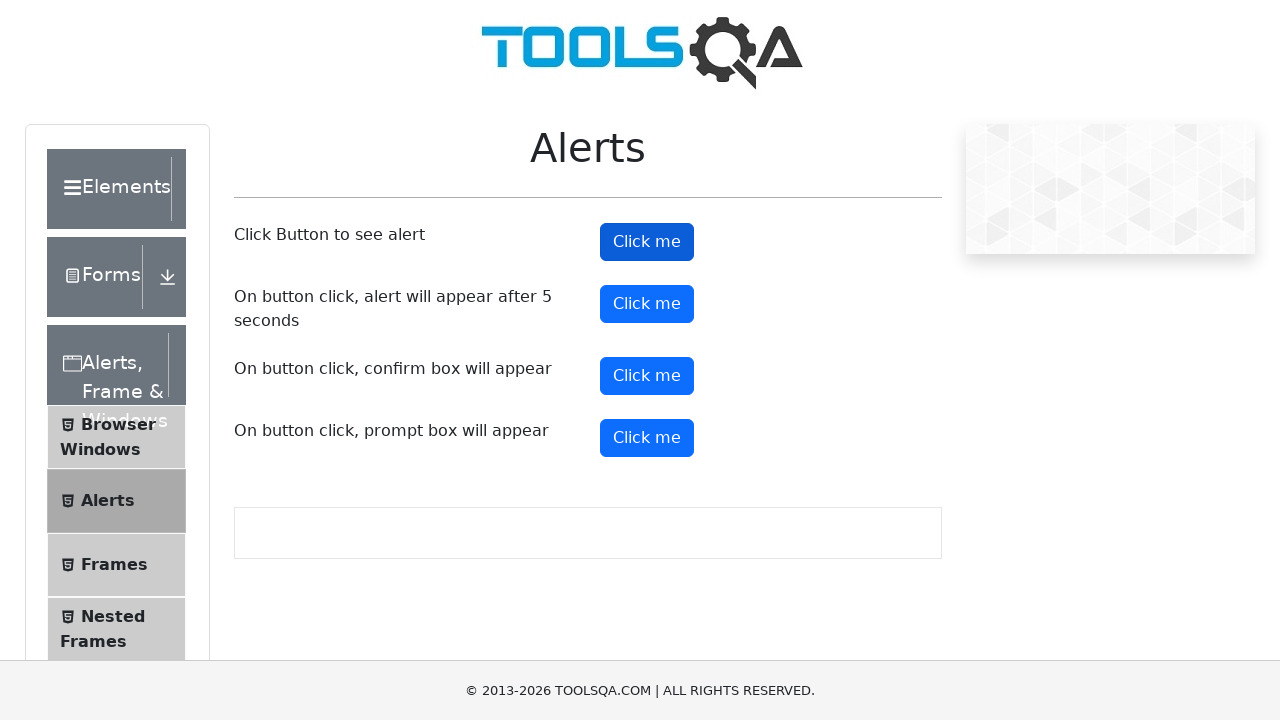